Tests interaction with popup windows by clicking a button to open an easy popup, typing in the popup's textarea, closing it, and then typing in the main window's textarea

Starting URL: https://wcaquino.me/selenium/componentes.html

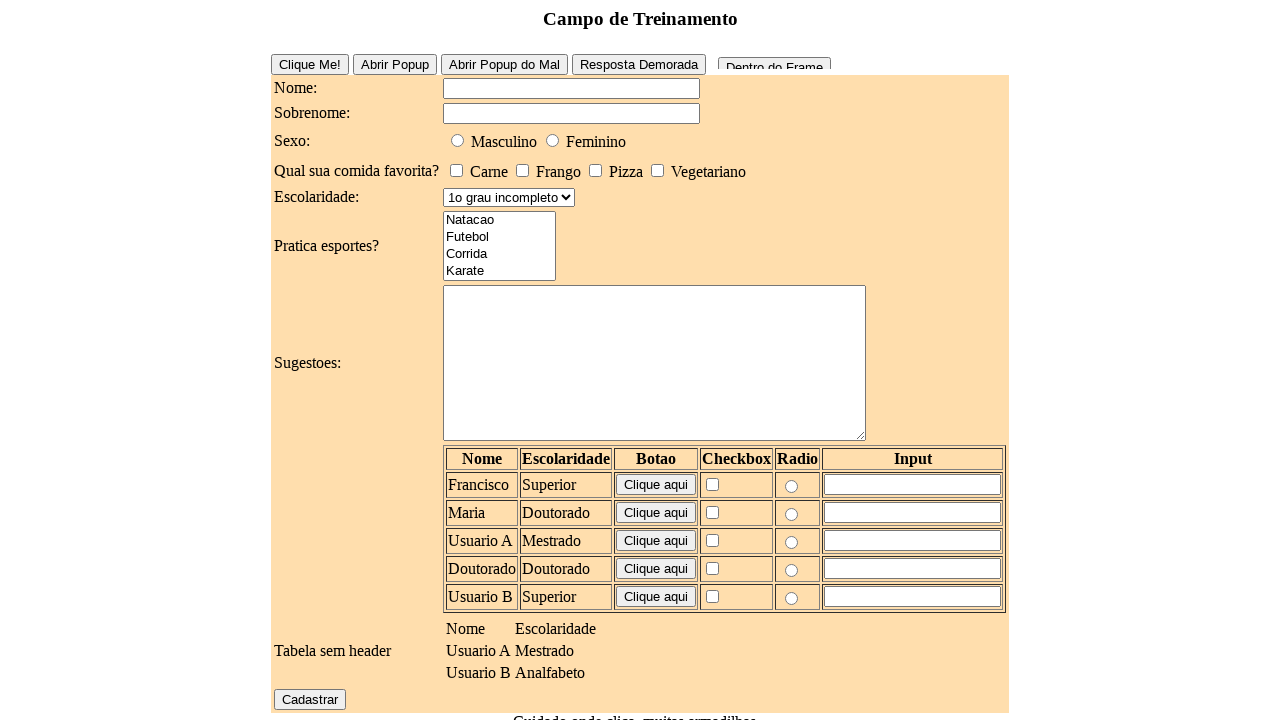

Clicked button to open easy popup window at (394, 64) on #buttonPopUpEasy
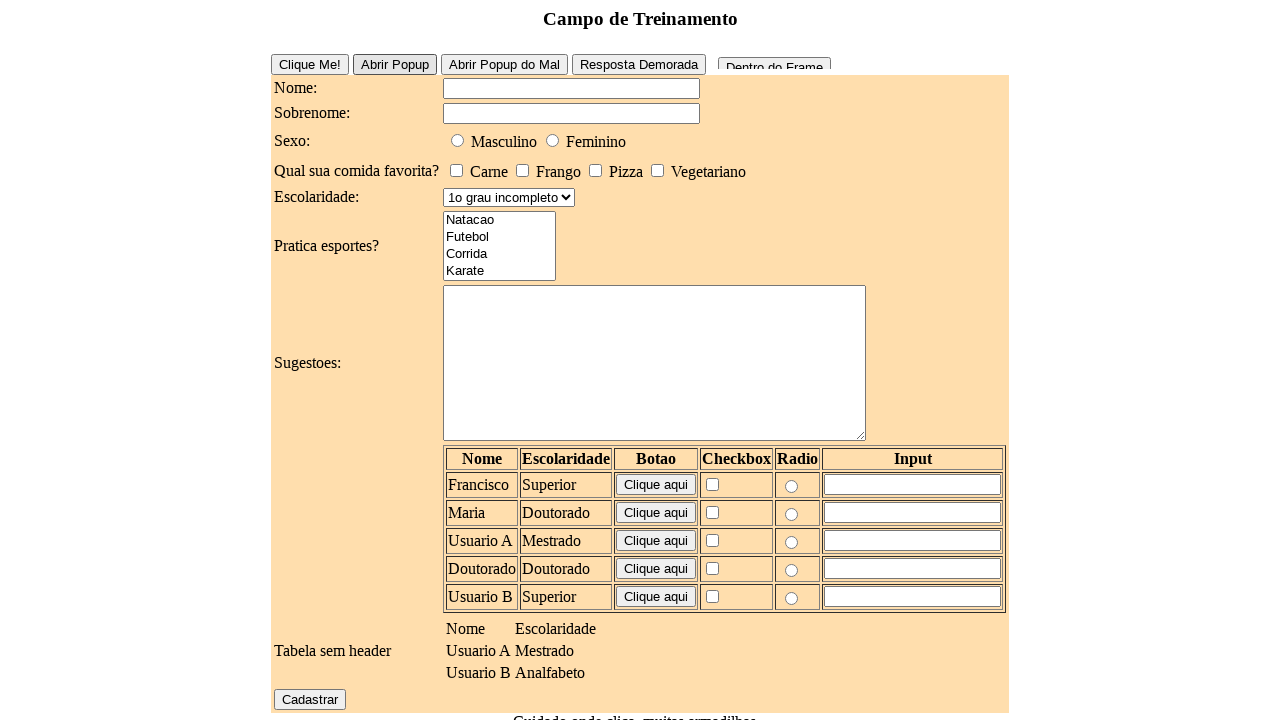

Captured popup window reference
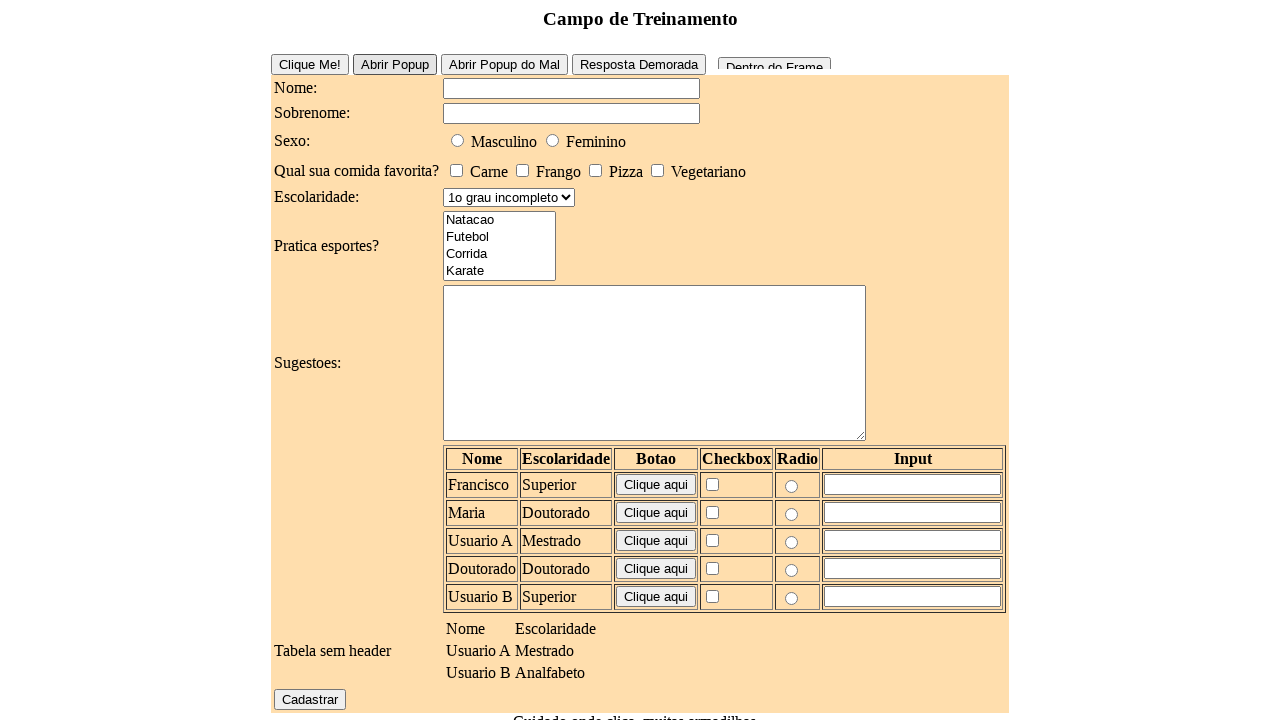

Popup window fully loaded
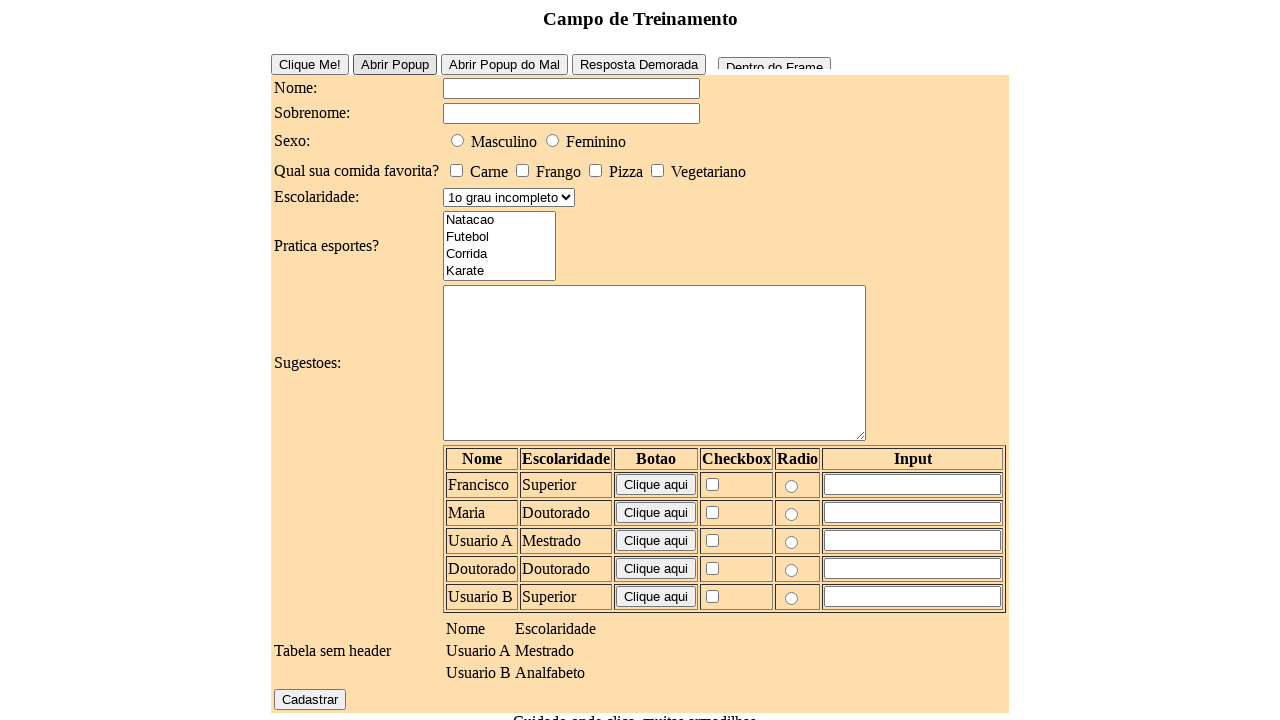

Typed 'Deu certo?' in popup textarea on textarea
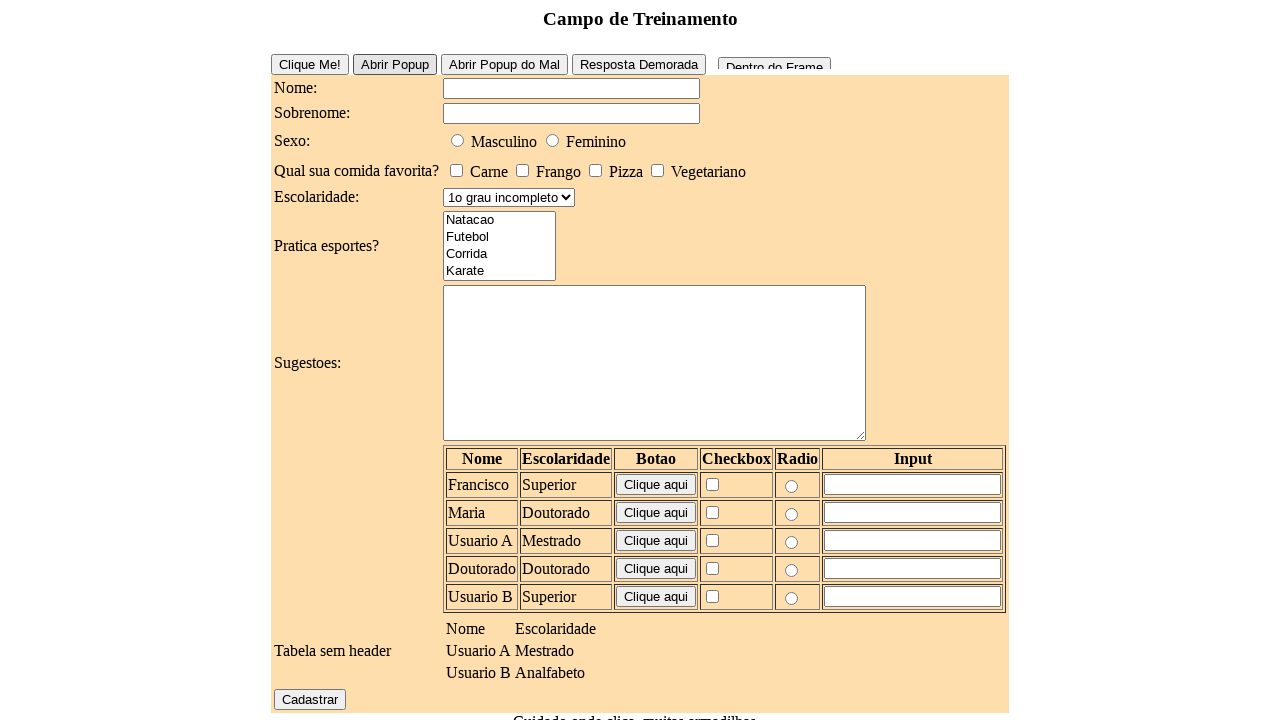

Closed popup window
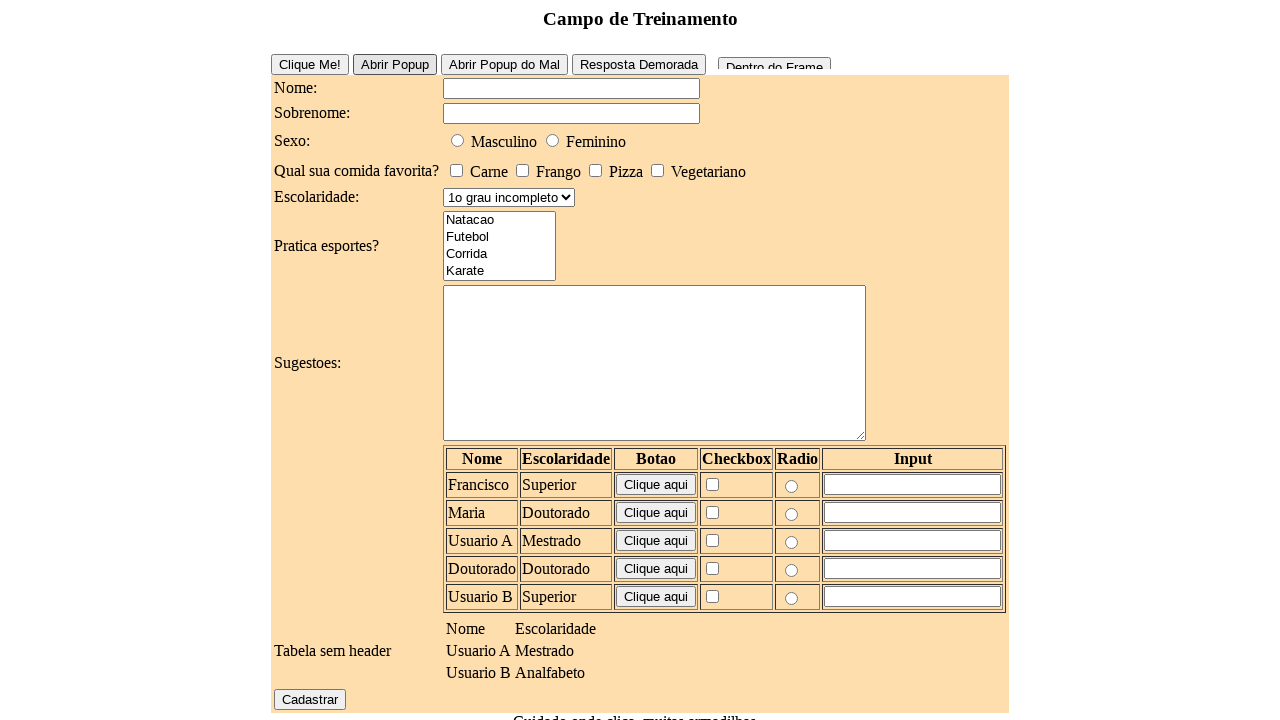

Typed 'e agora?' in main window textarea on textarea
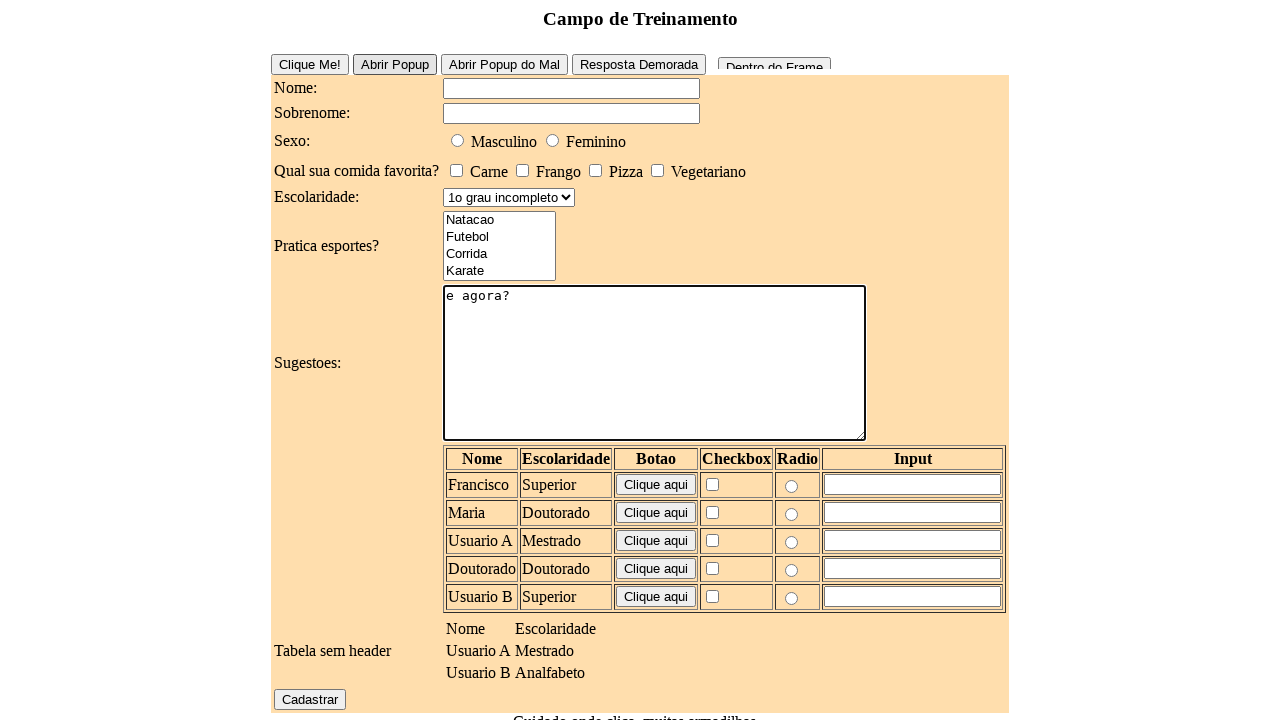

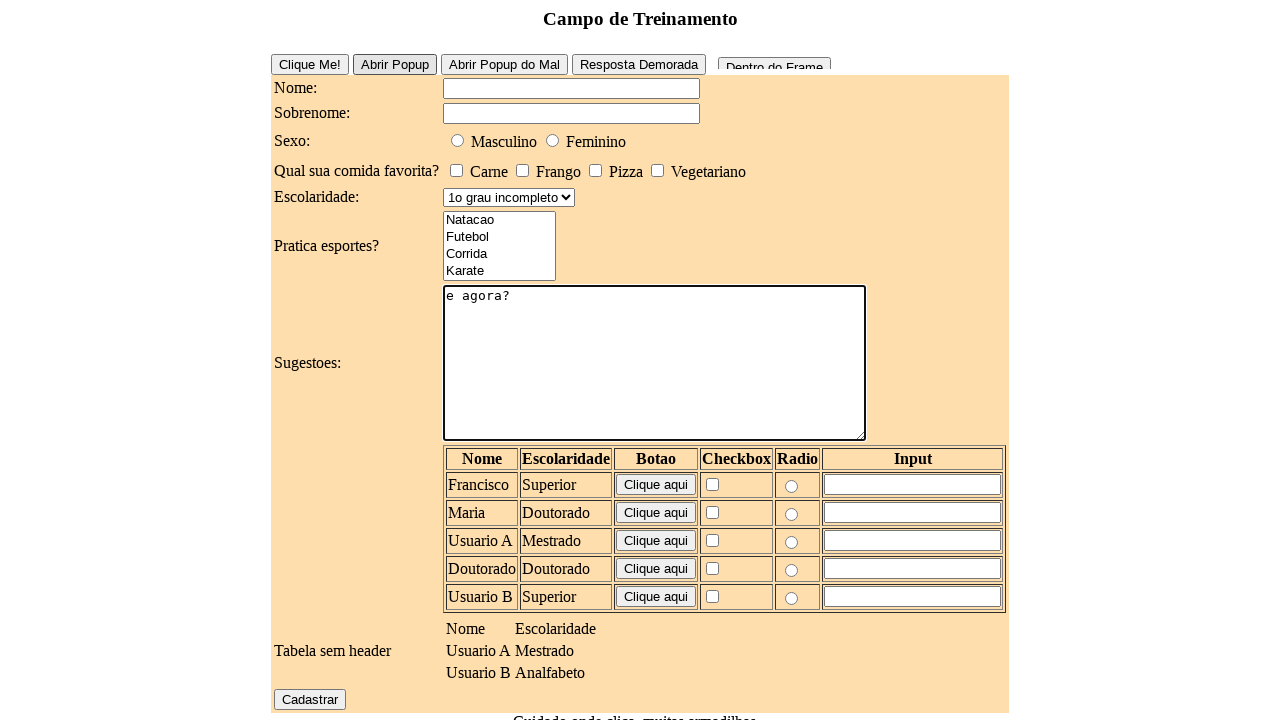